Tests modal dialog functionality by clicking buttons that open modal dialogs, verifying the modal title matches the button text, and closing each modal.

Starting URL: https://demoqa.com/modal-dialogs

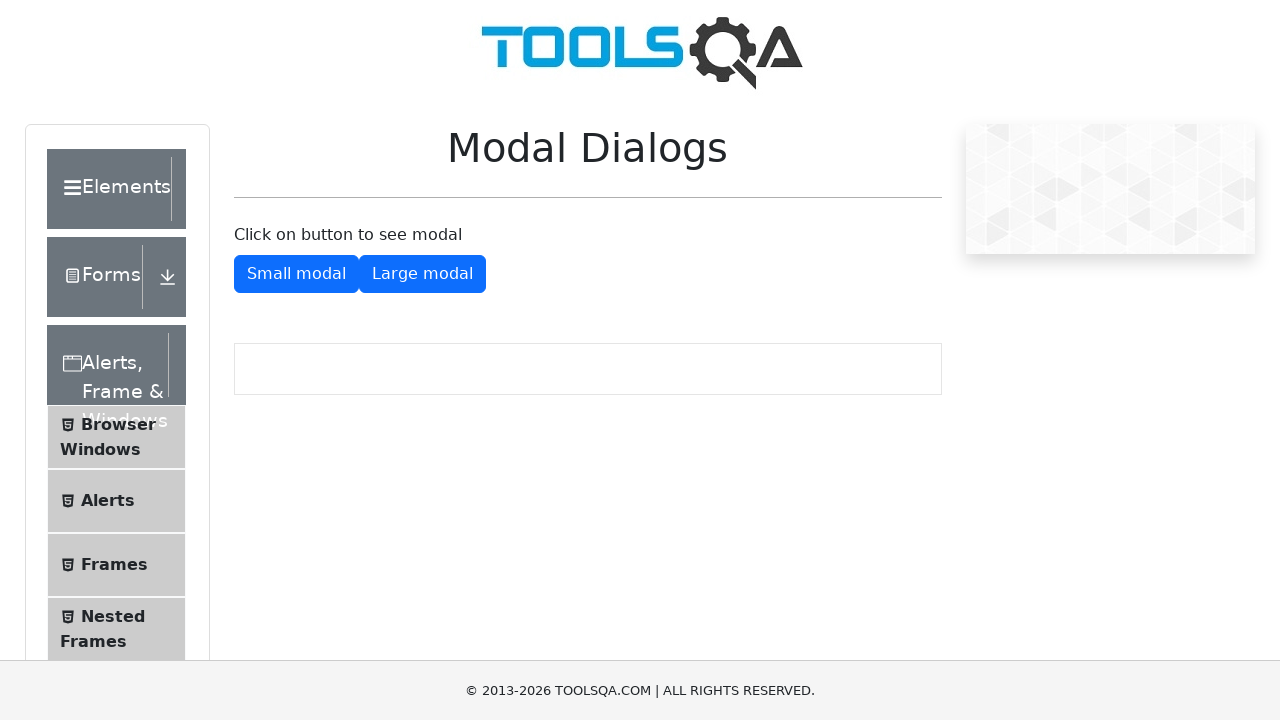

Navigated to modal dialogs page
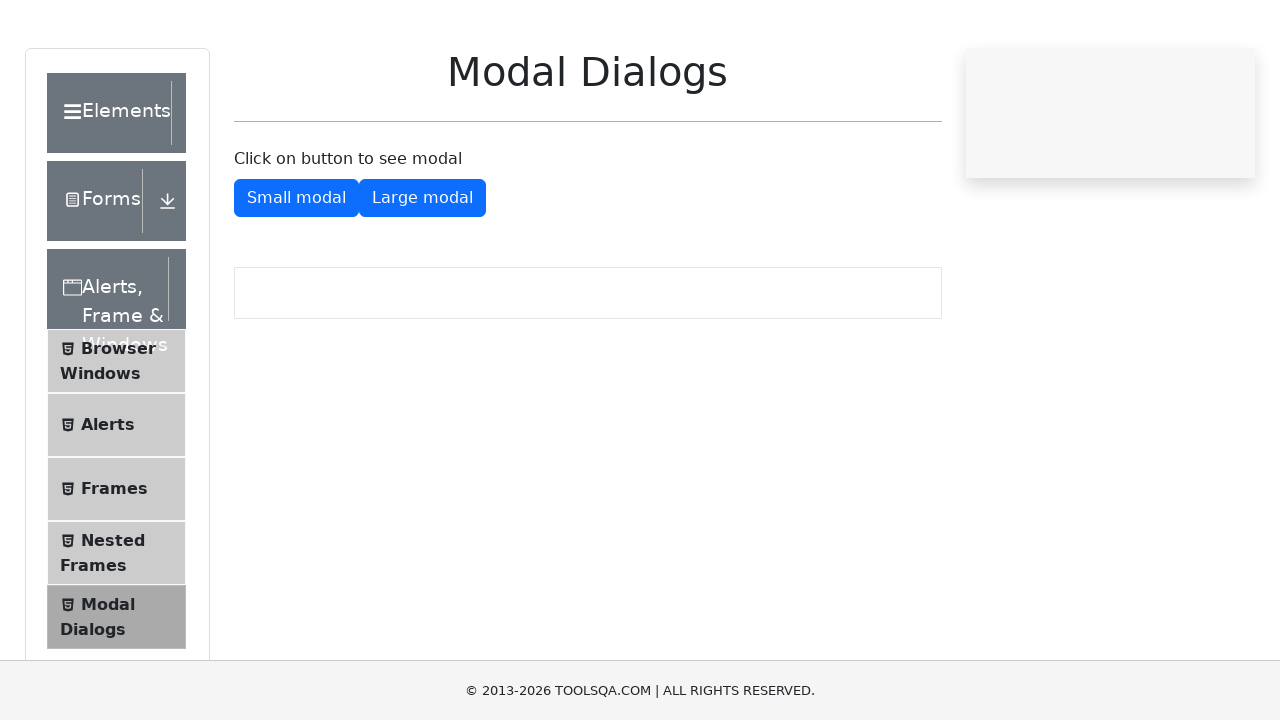

Located all modal trigger buttons
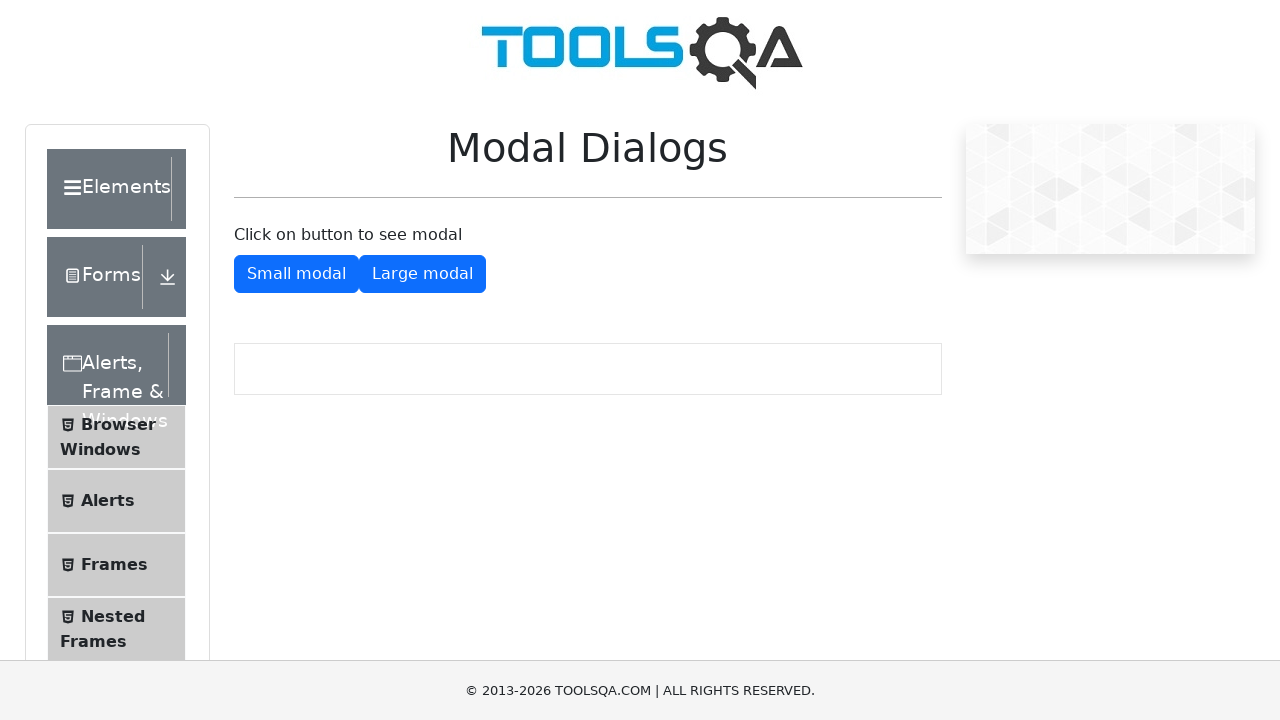

Found 0 modal trigger buttons
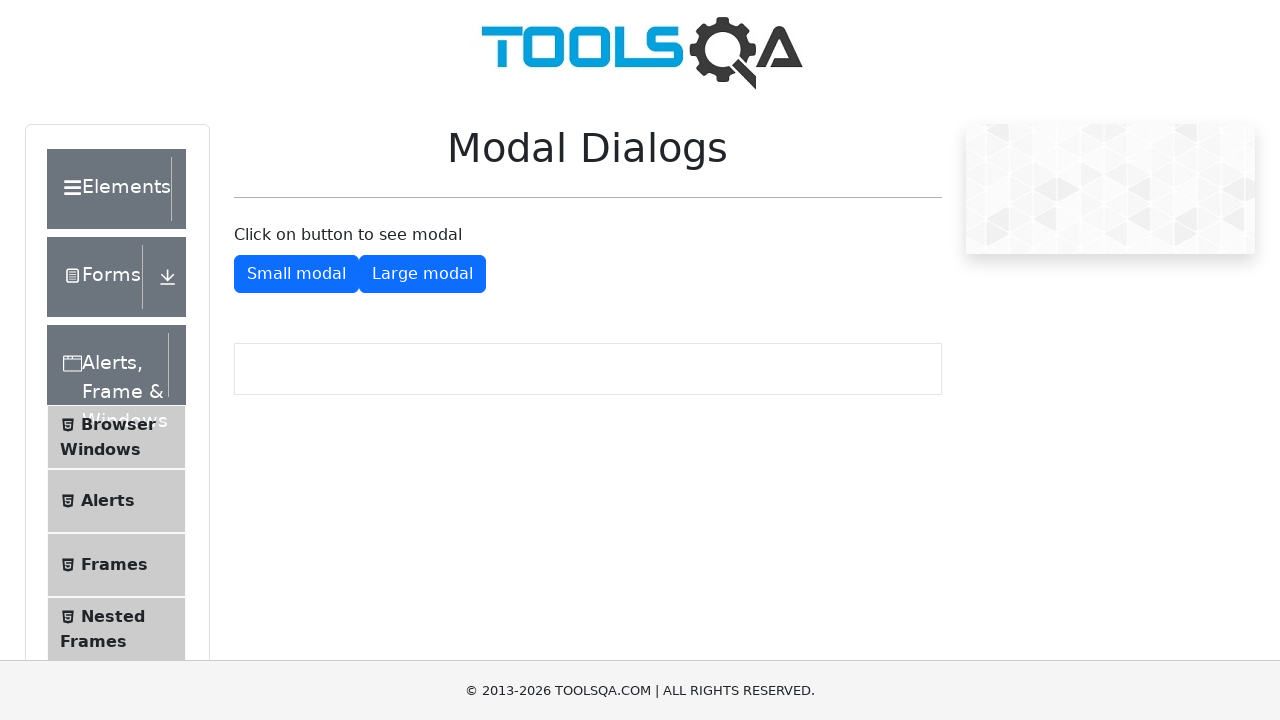

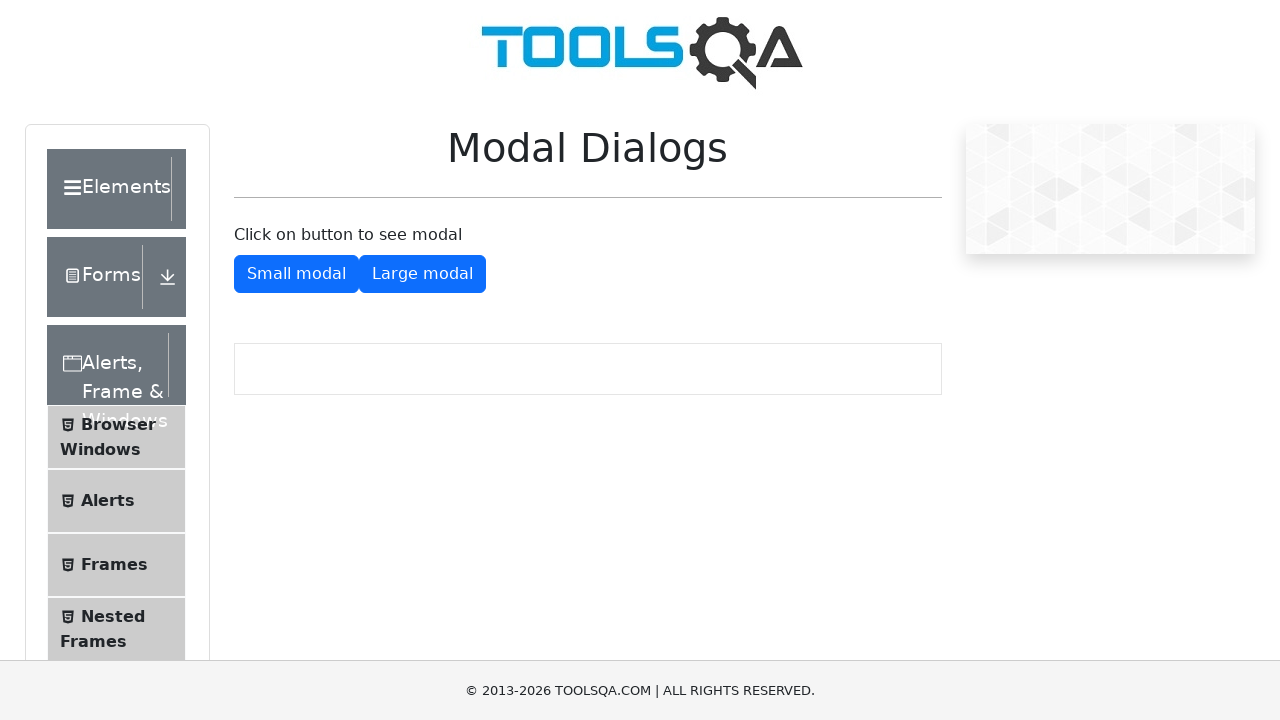